Tests marking individual items as complete by checking their toggle boxes

Starting URL: https://demo.playwright.dev/todomvc

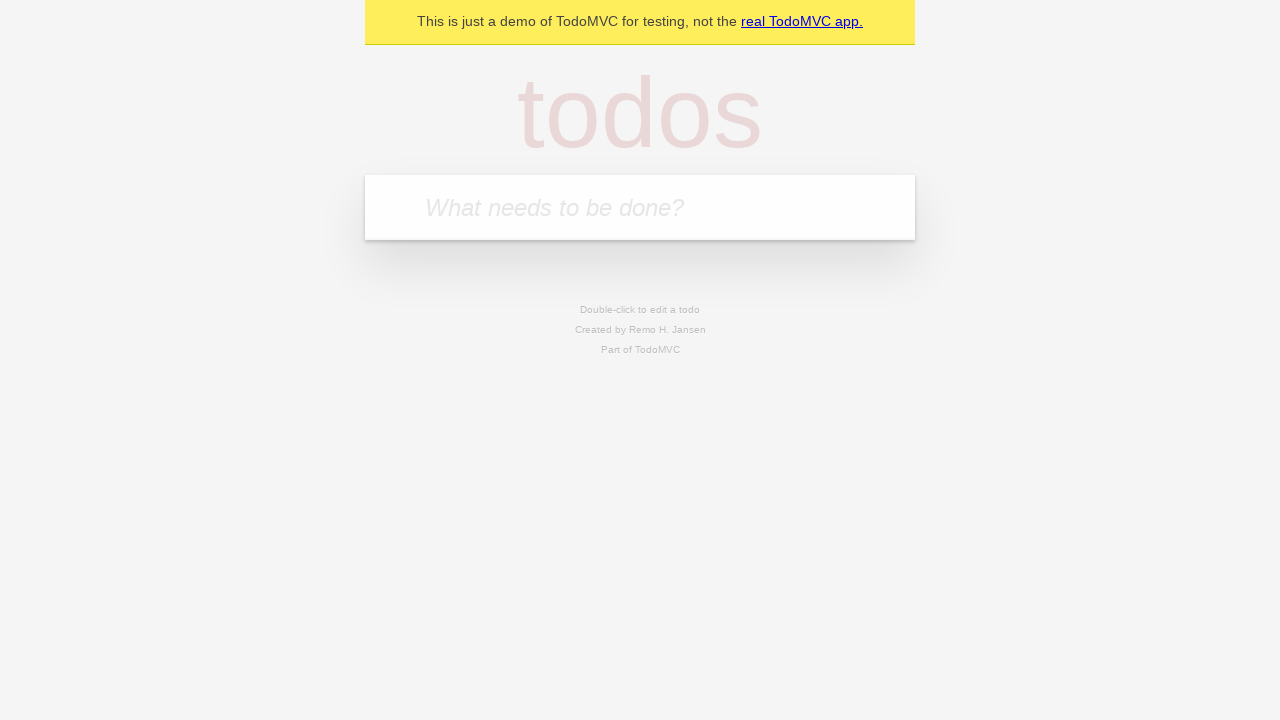

Filled new todo input with 'buy some cheese' on .new-todo
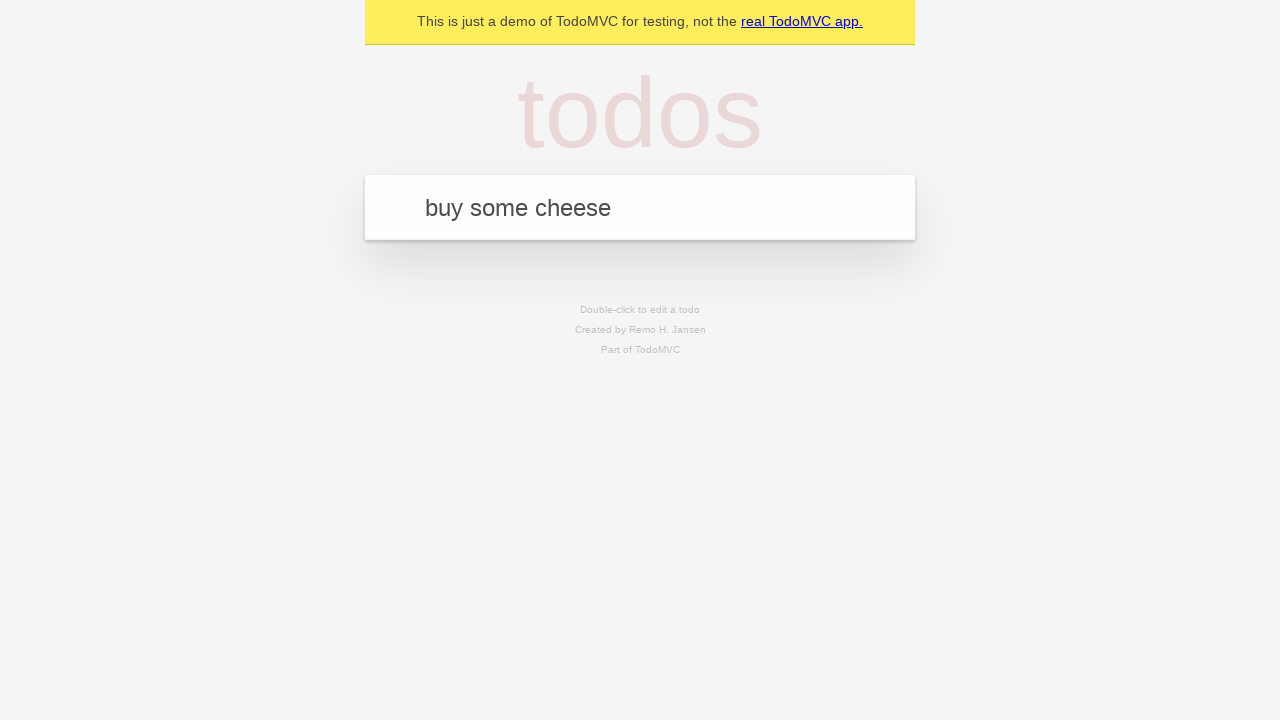

Pressed Enter to add first todo item on .new-todo
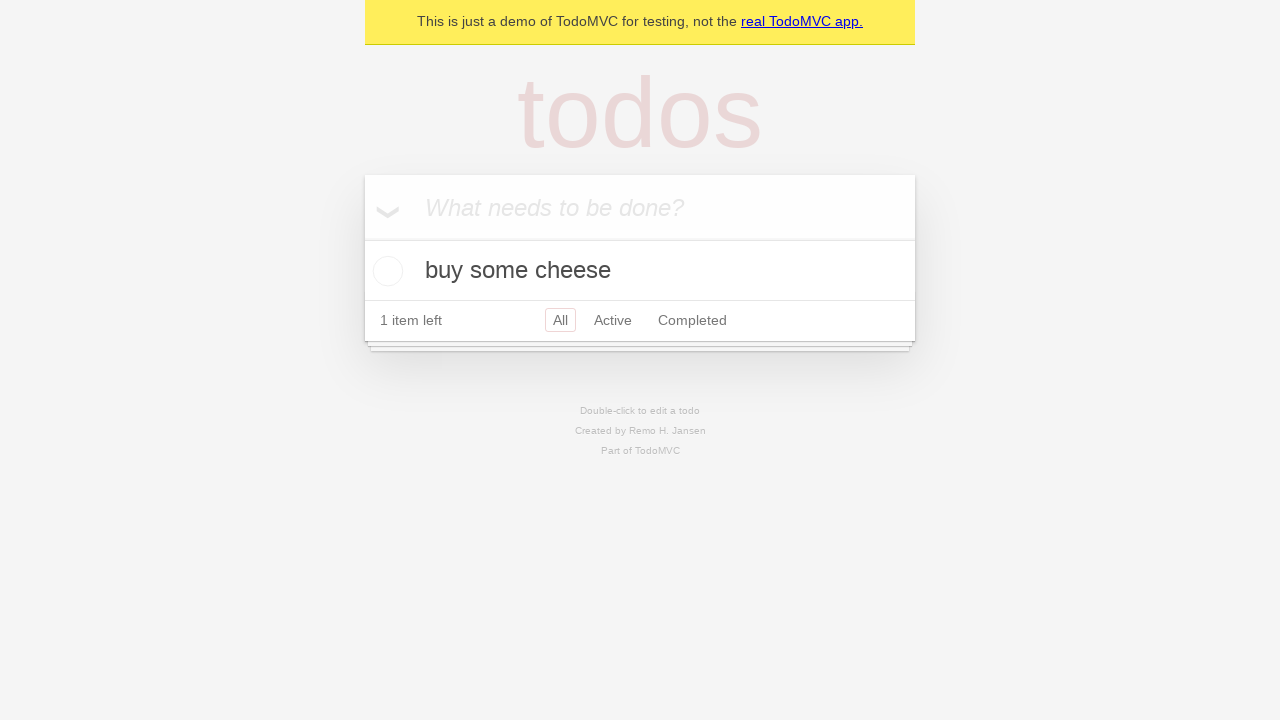

Filled new todo input with 'feed the cat' on .new-todo
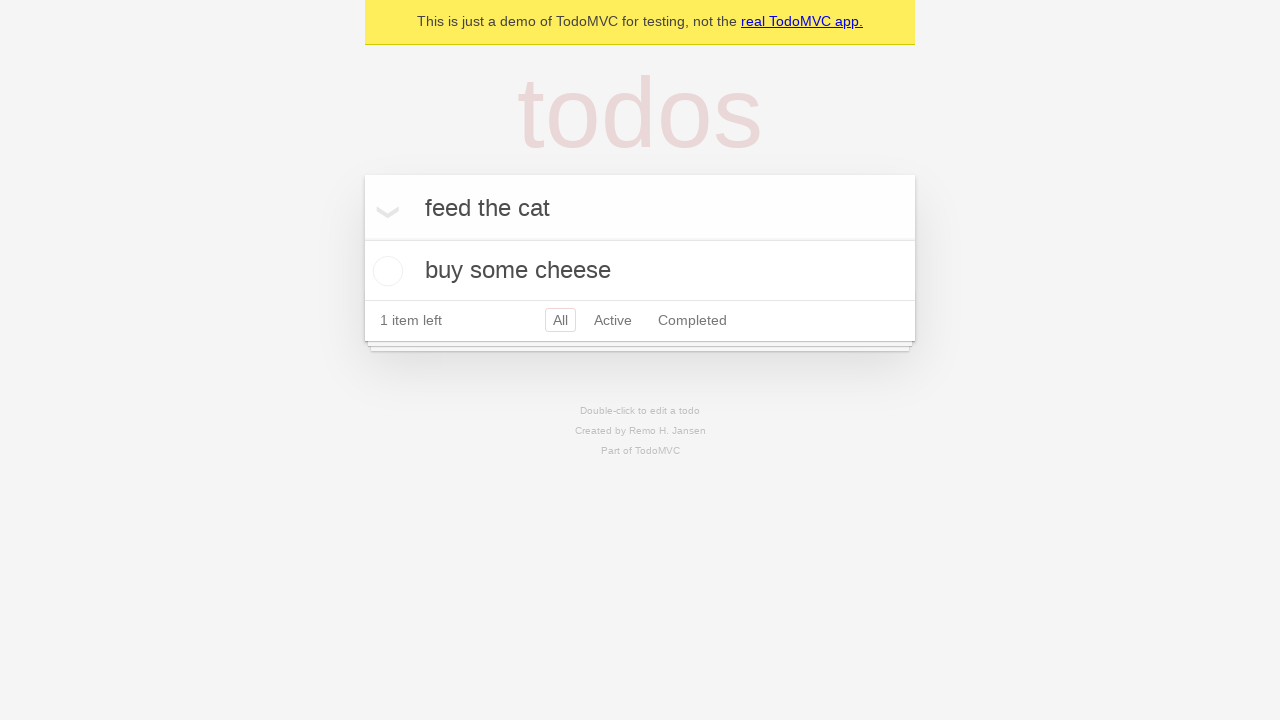

Pressed Enter to add second todo item on .new-todo
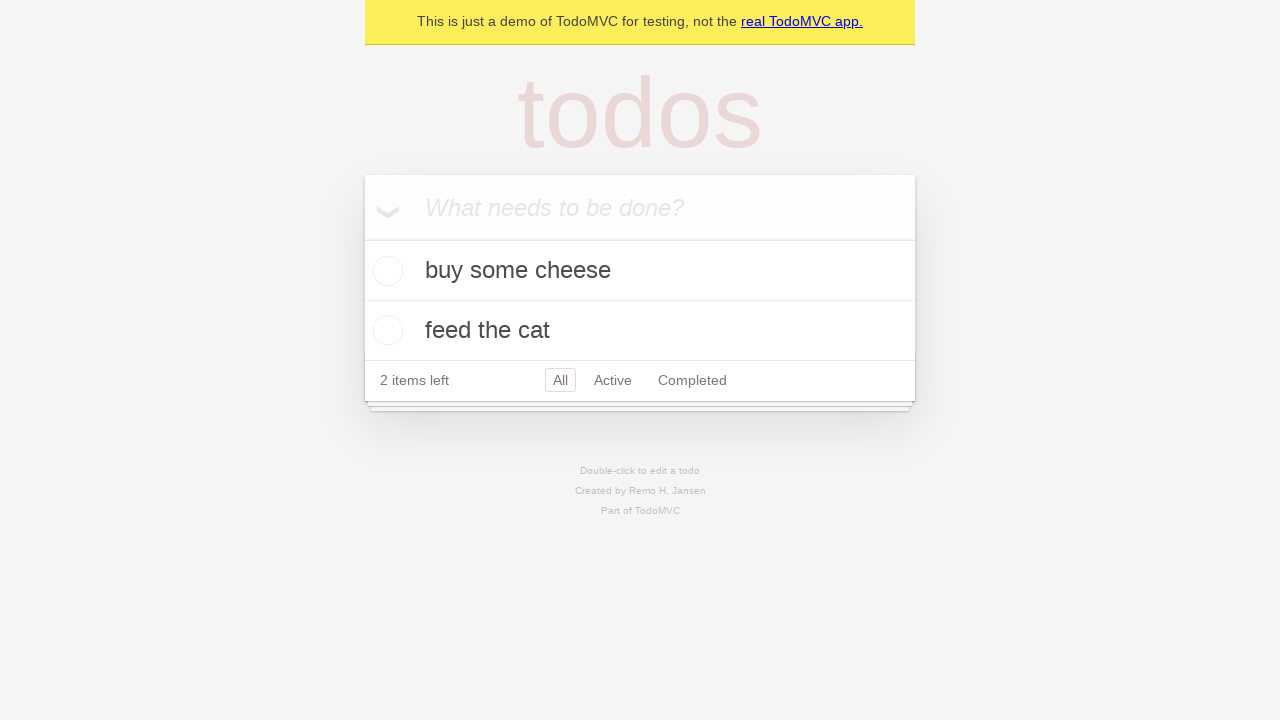

Waited for second todo item to be added to the list
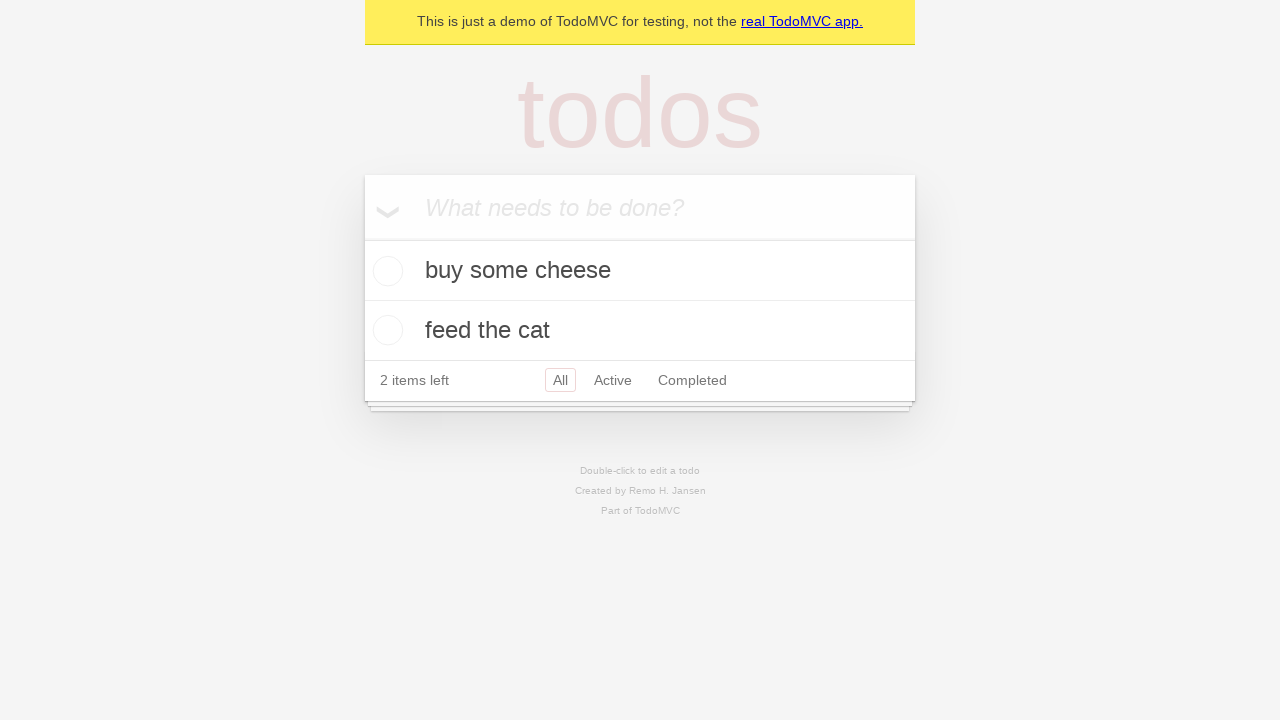

Located first todo item in the list
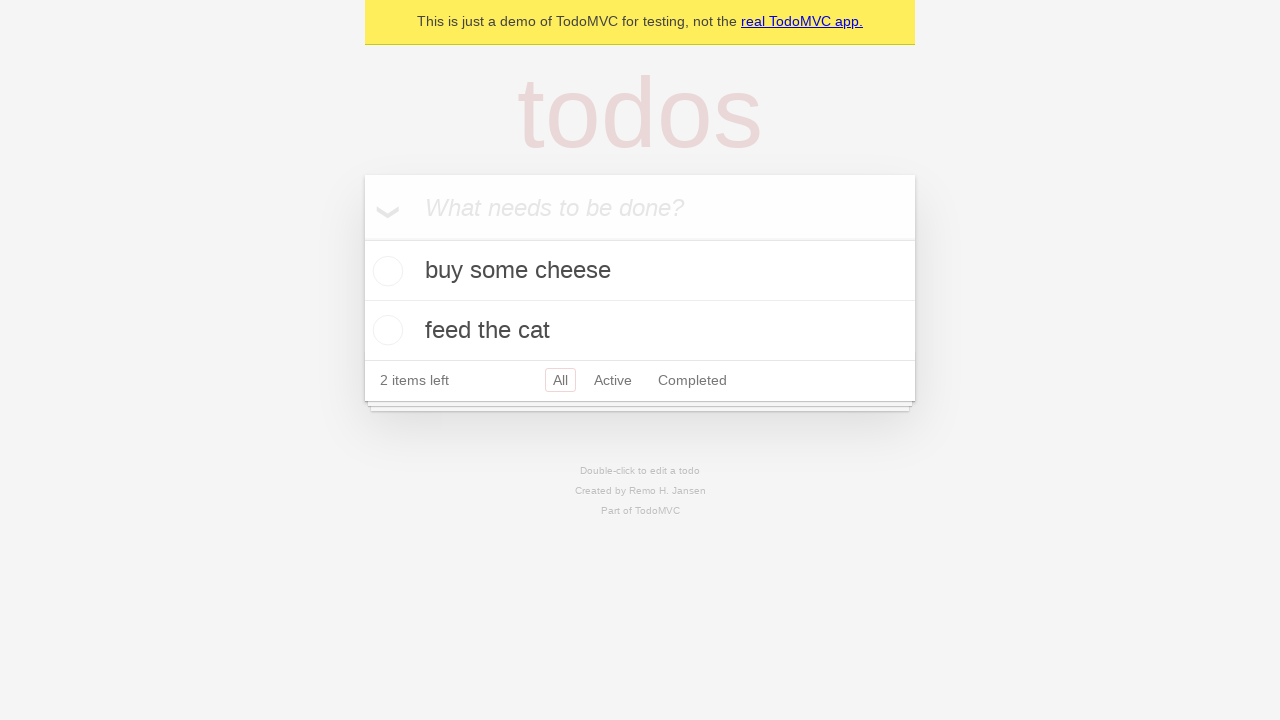

Checked toggle box for first todo item 'buy some cheese' at (385, 271) on .todo-list li >> nth=0 >> .toggle
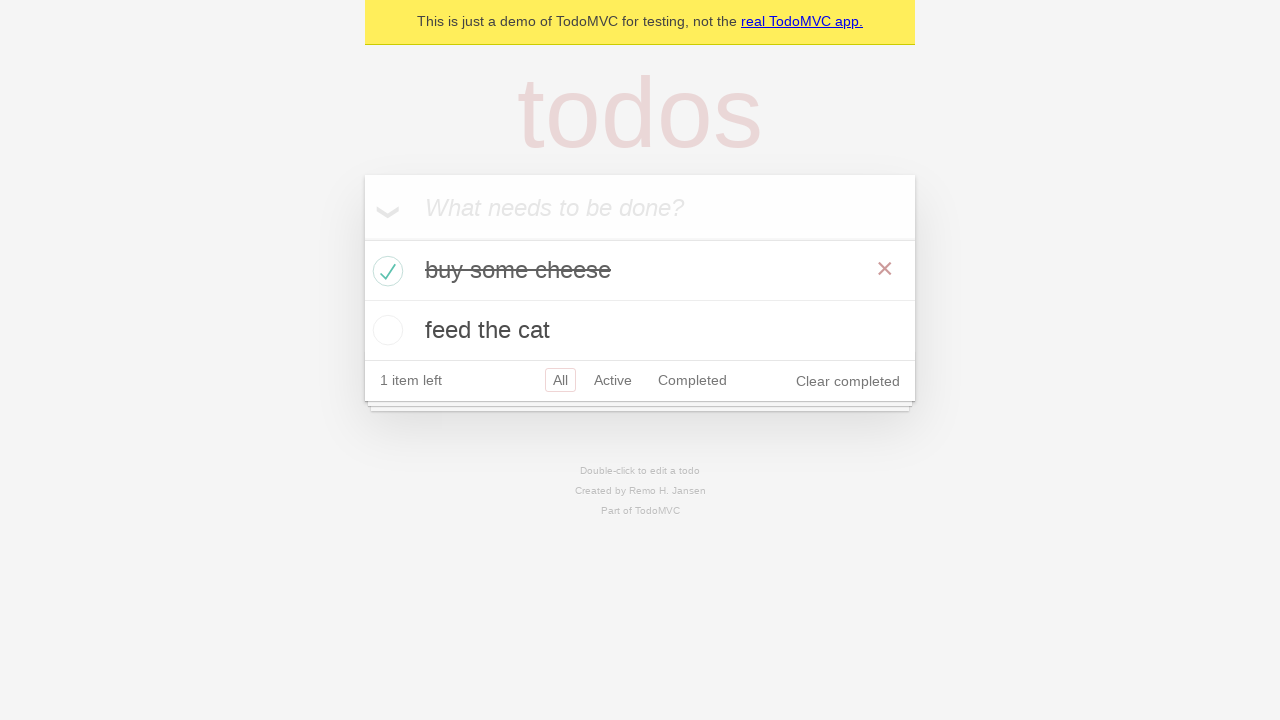

Located second todo item in the list
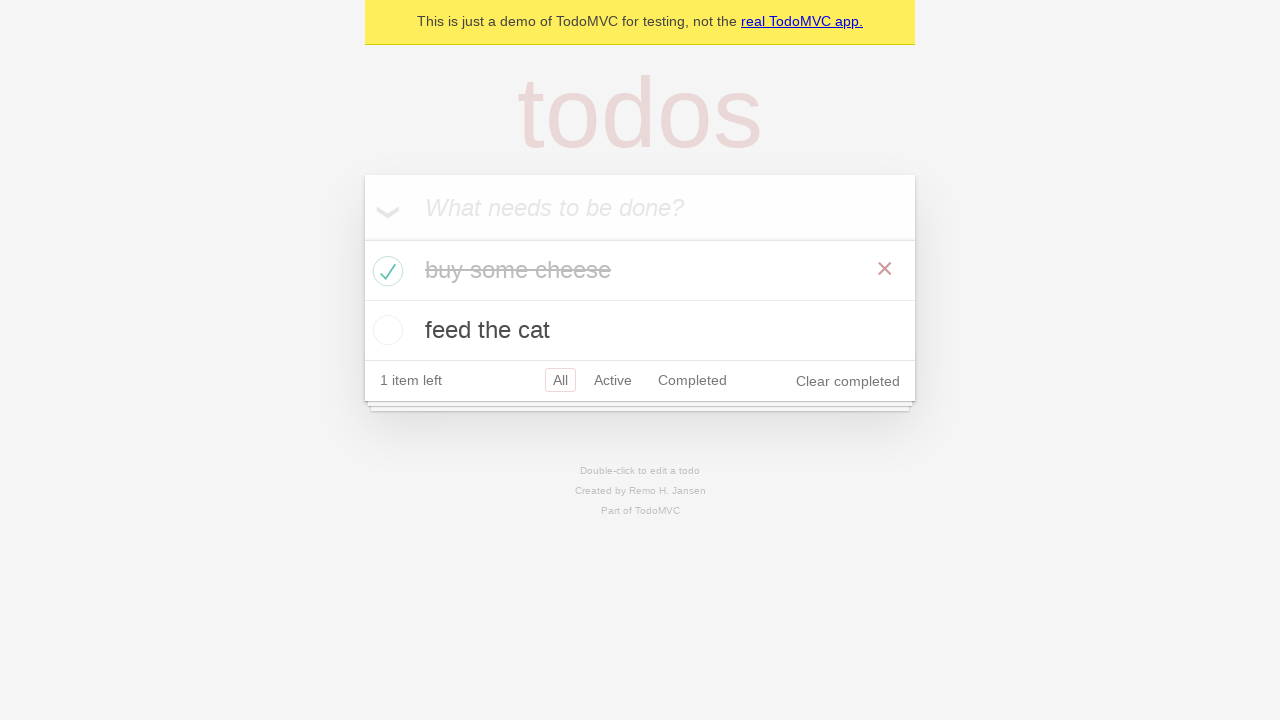

Checked toggle box for second todo item 'feed the cat' at (385, 330) on .todo-list li >> nth=1 >> .toggle
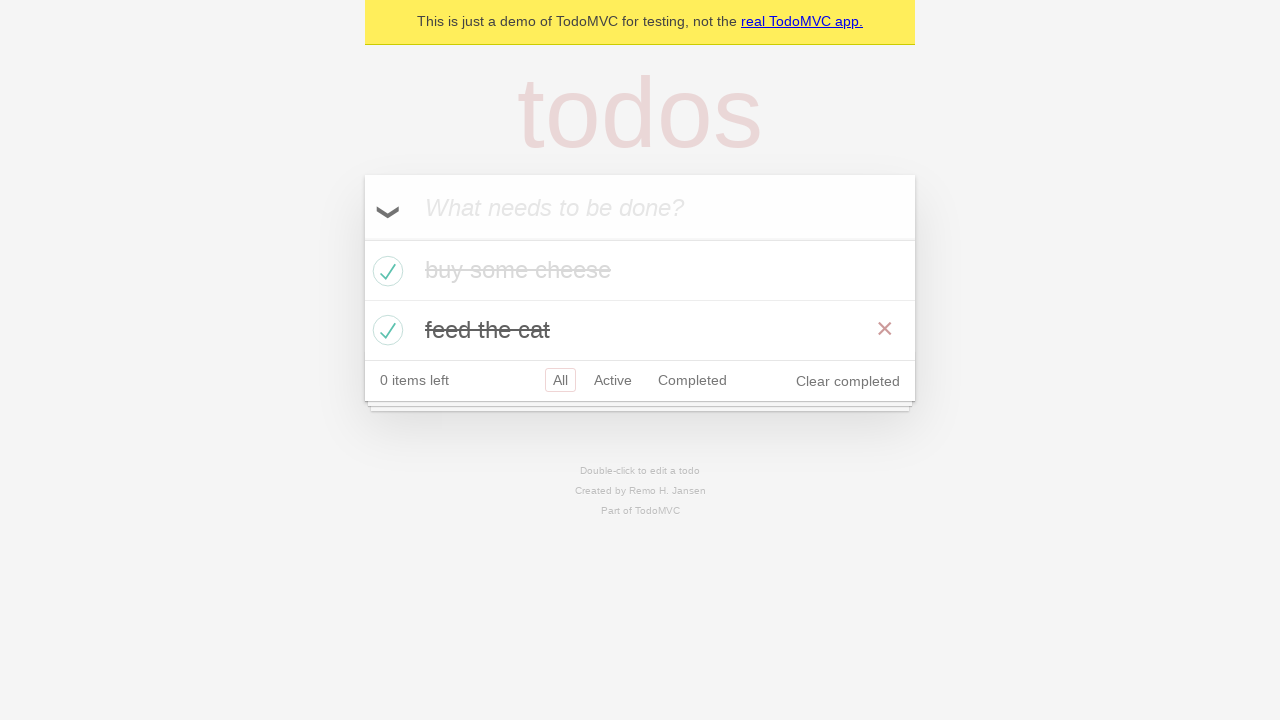

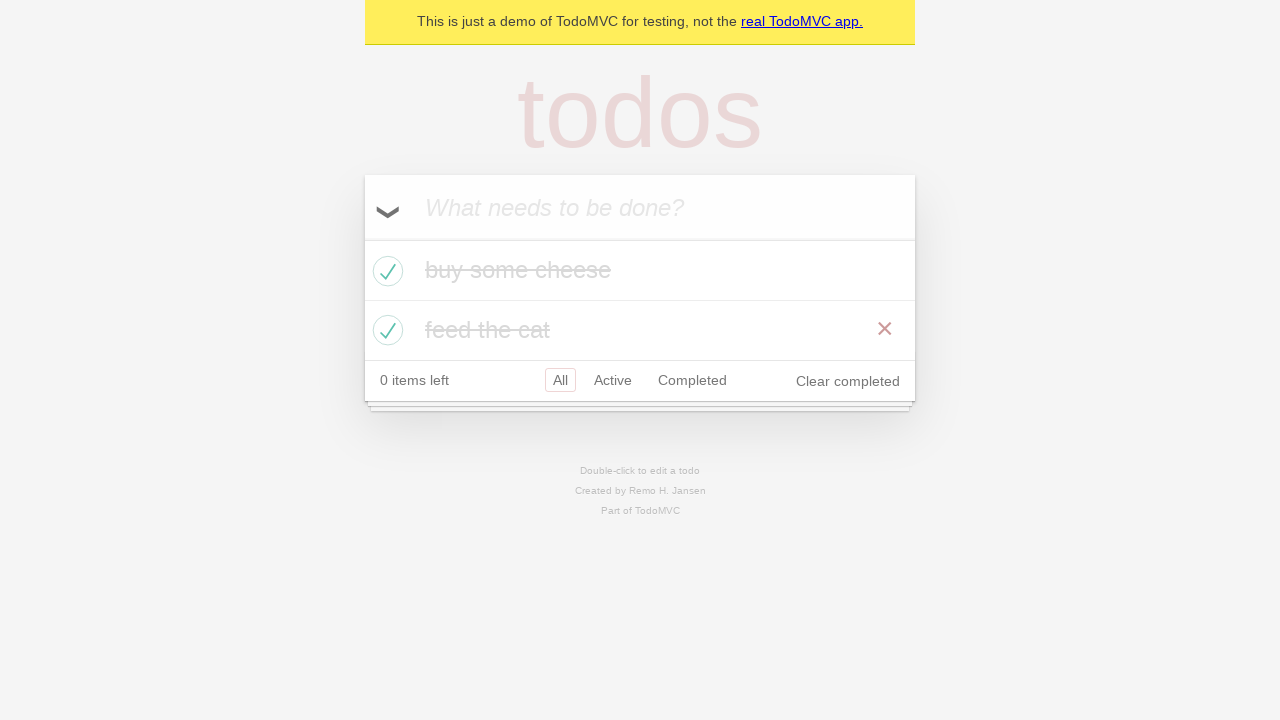